Navigates to the Text Box page, clears the Full Name input, submits the form, and verifies the Name output is not displayed.

Starting URL: https://demoqa.com/elements

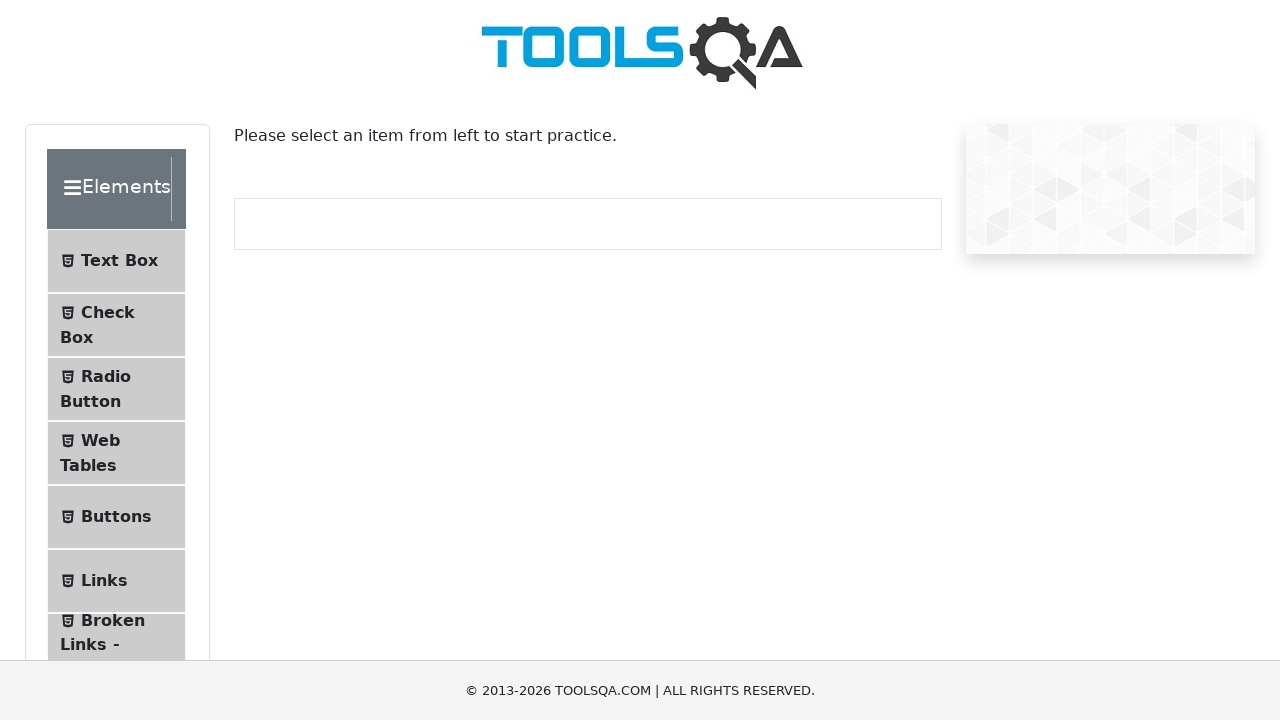

Clicked on Text Box menu item at (119, 261) on internal:text="Text Box"i
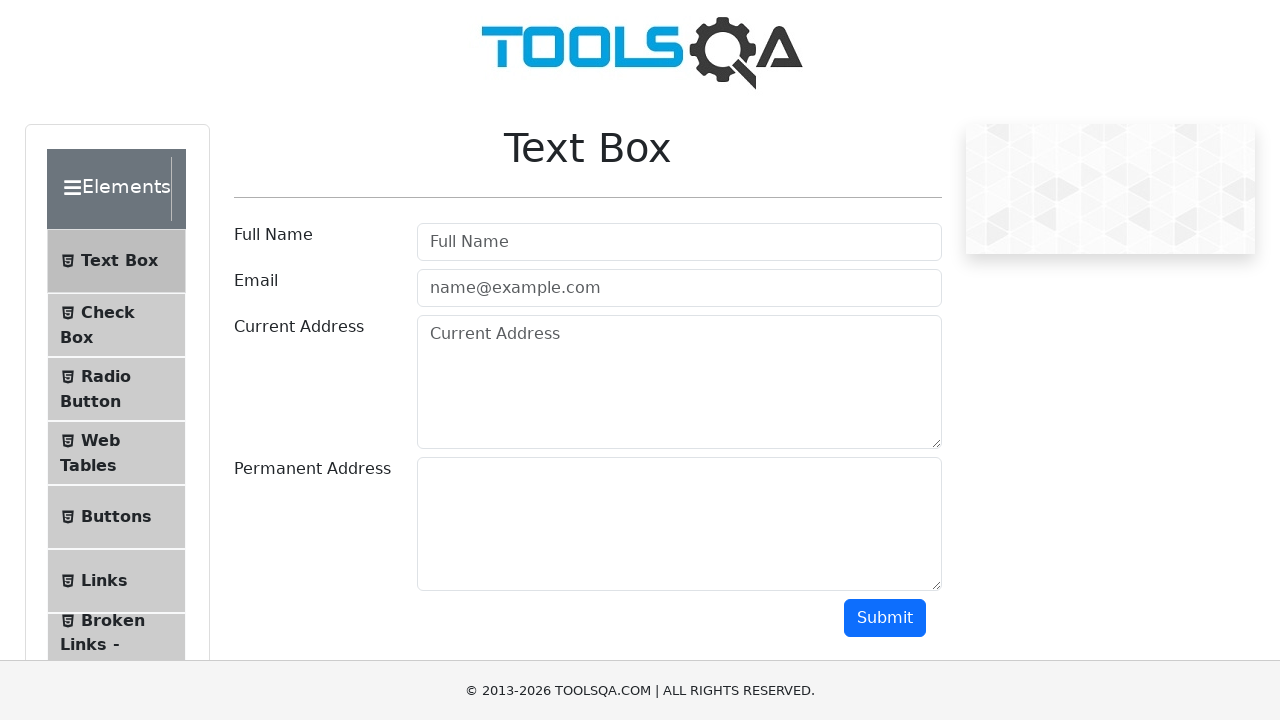

Navigated to Text Box page
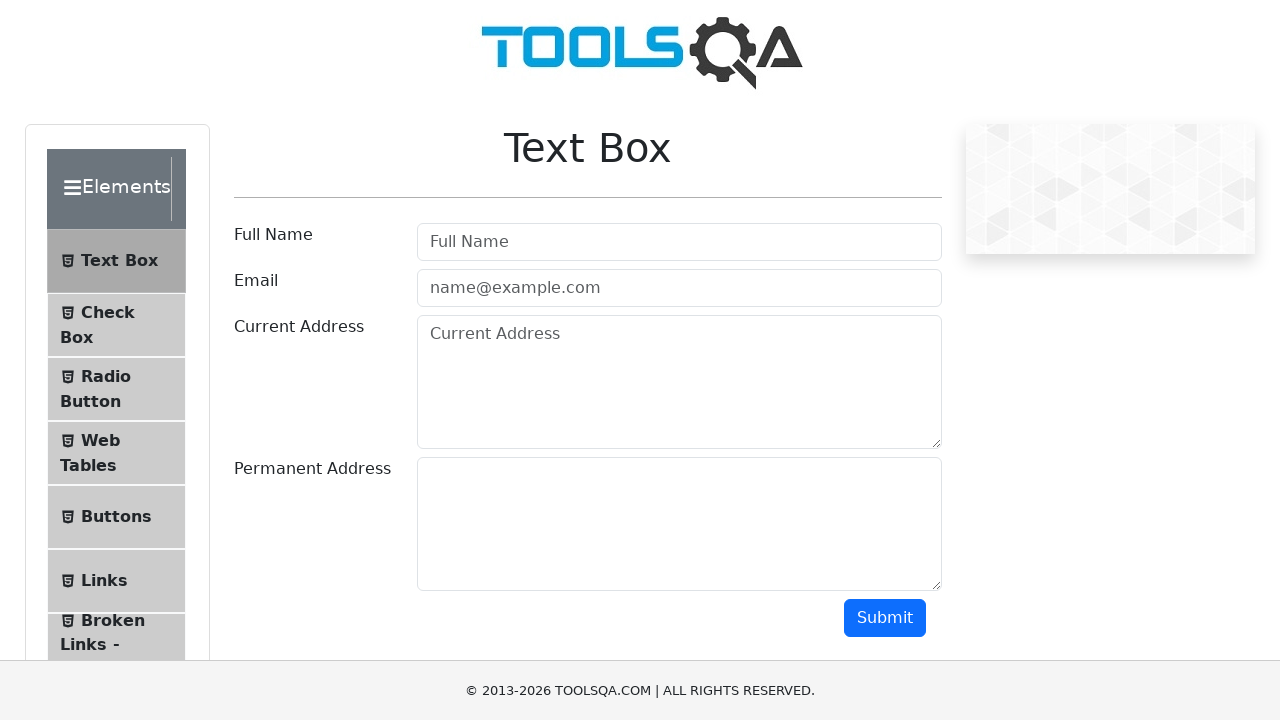

Cleared the Full Name input field on internal:attr=[placeholder="Full Name"i]
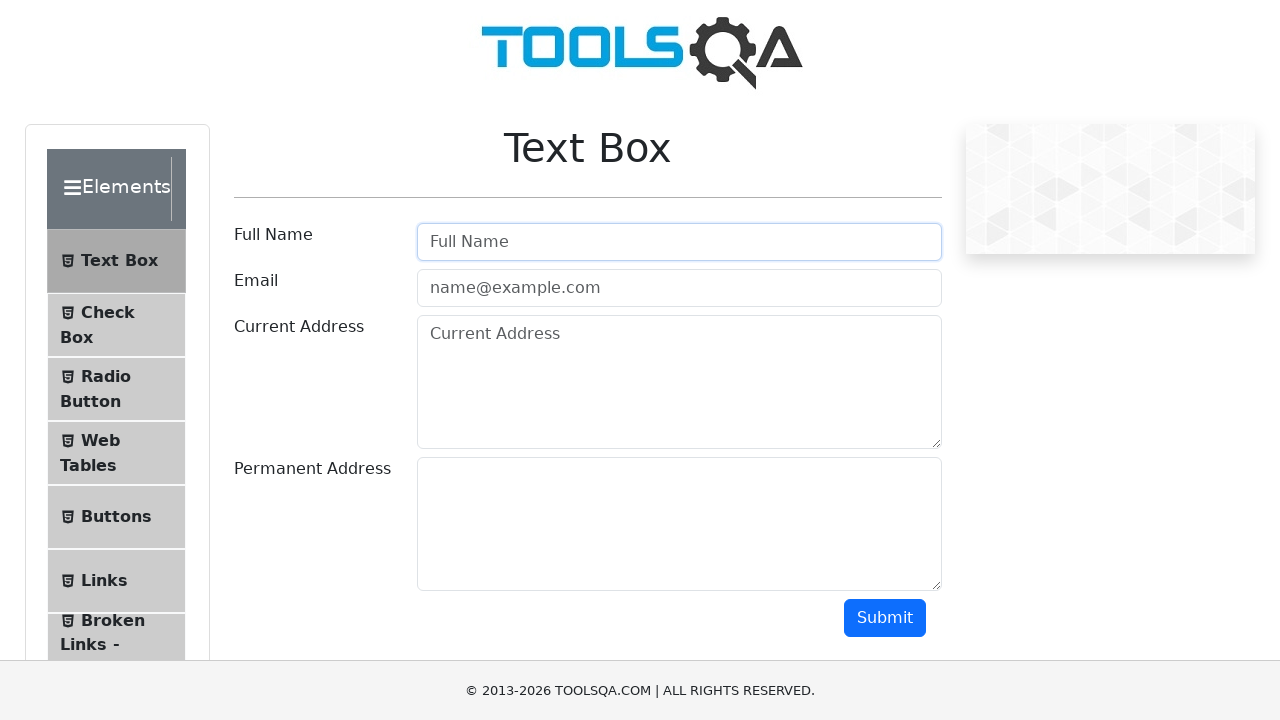

Clicked Submit button at (885, 618) on internal:role=button[name="Submit"i]
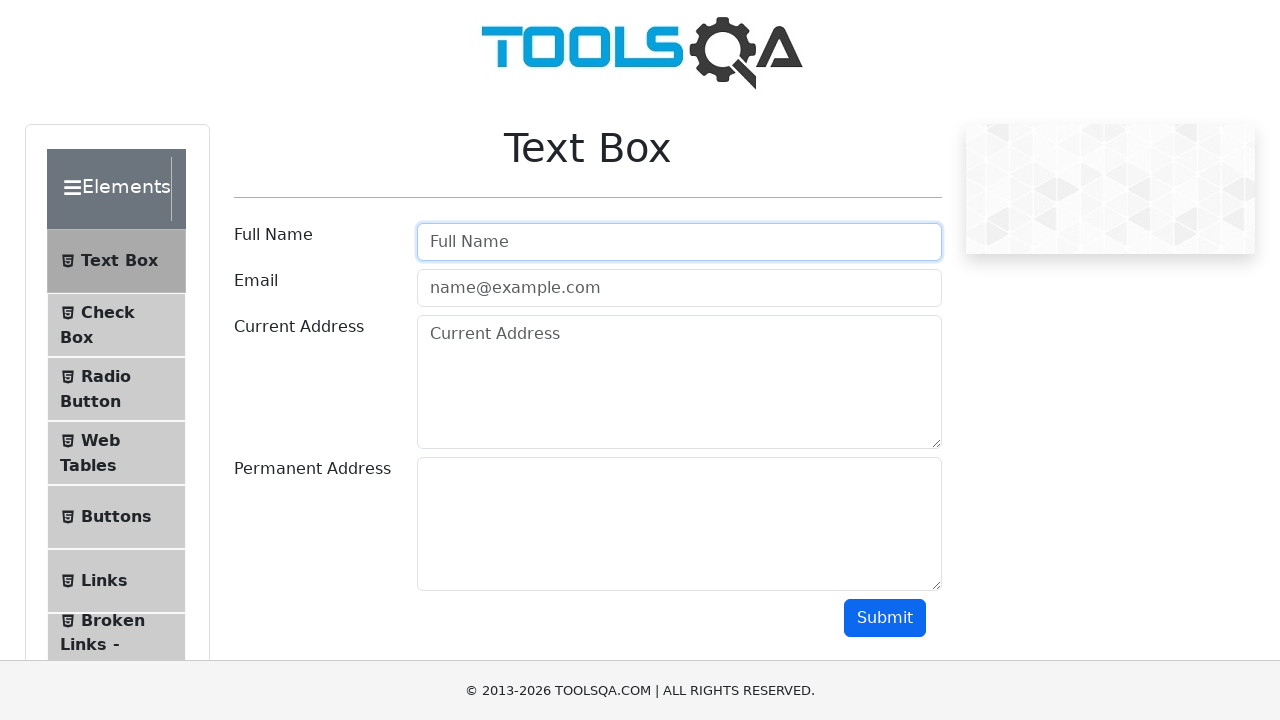

Verified that Name output is not displayed
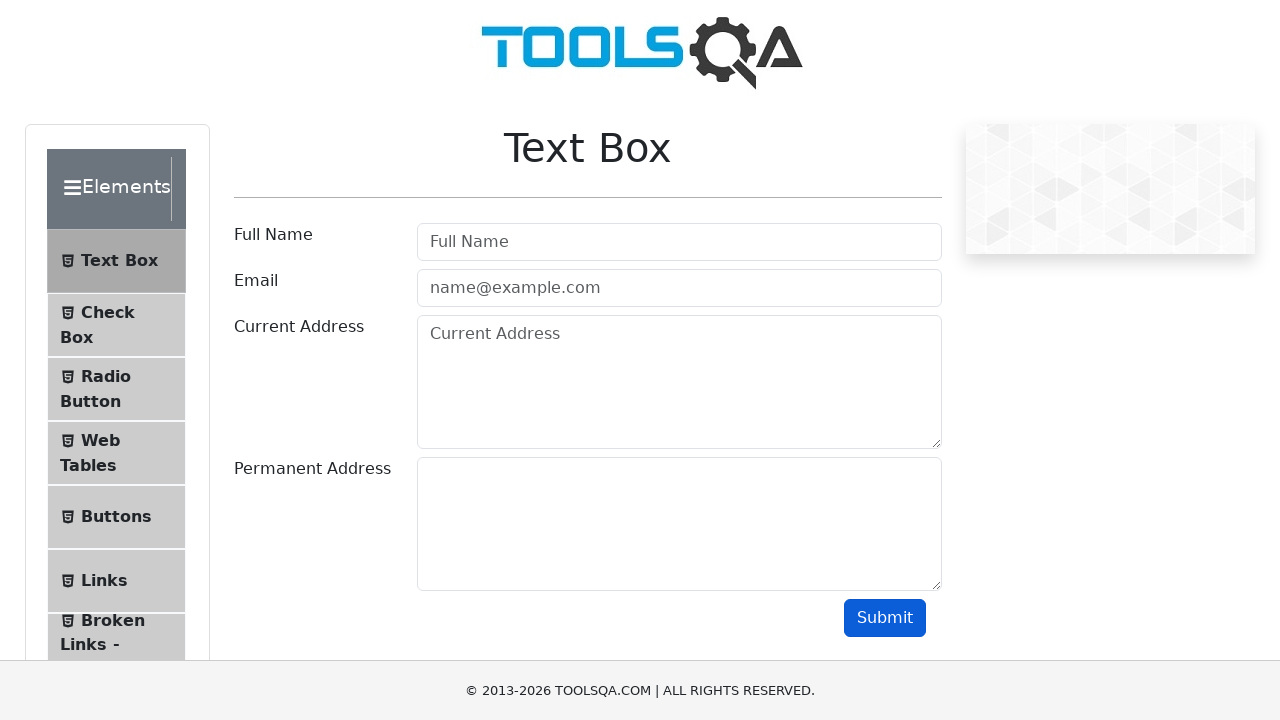

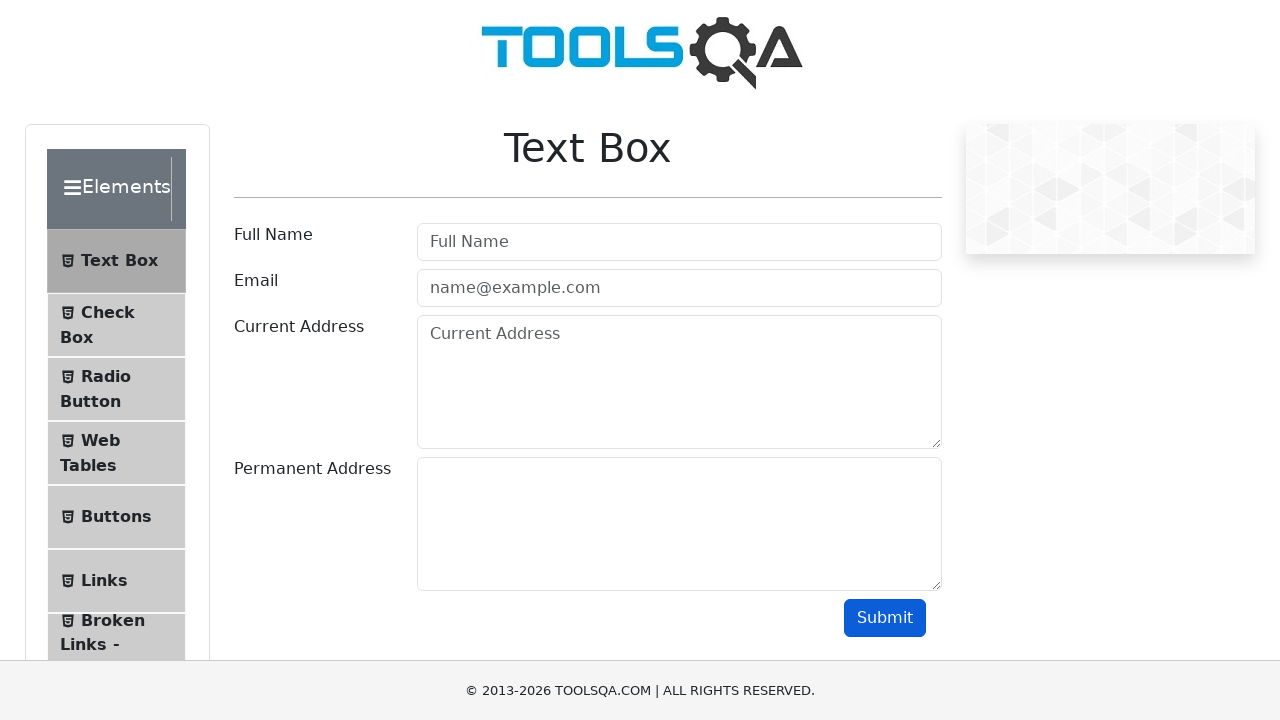